Tests a registration form by filling in first name, last name, and email fields, then submitting the form and verifying the success message

Starting URL: http://suninjuly.github.io/registration1.html

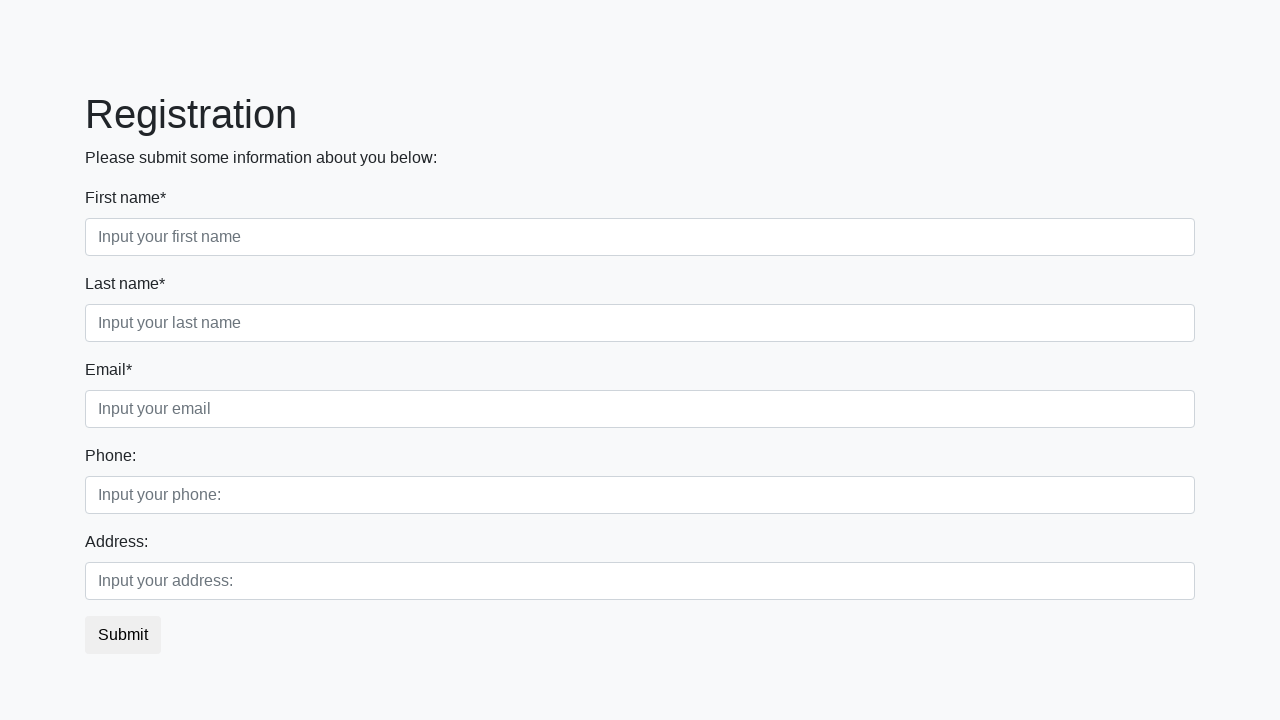

Filled first name field with 'Nik' on [placeholder='Input your first name']
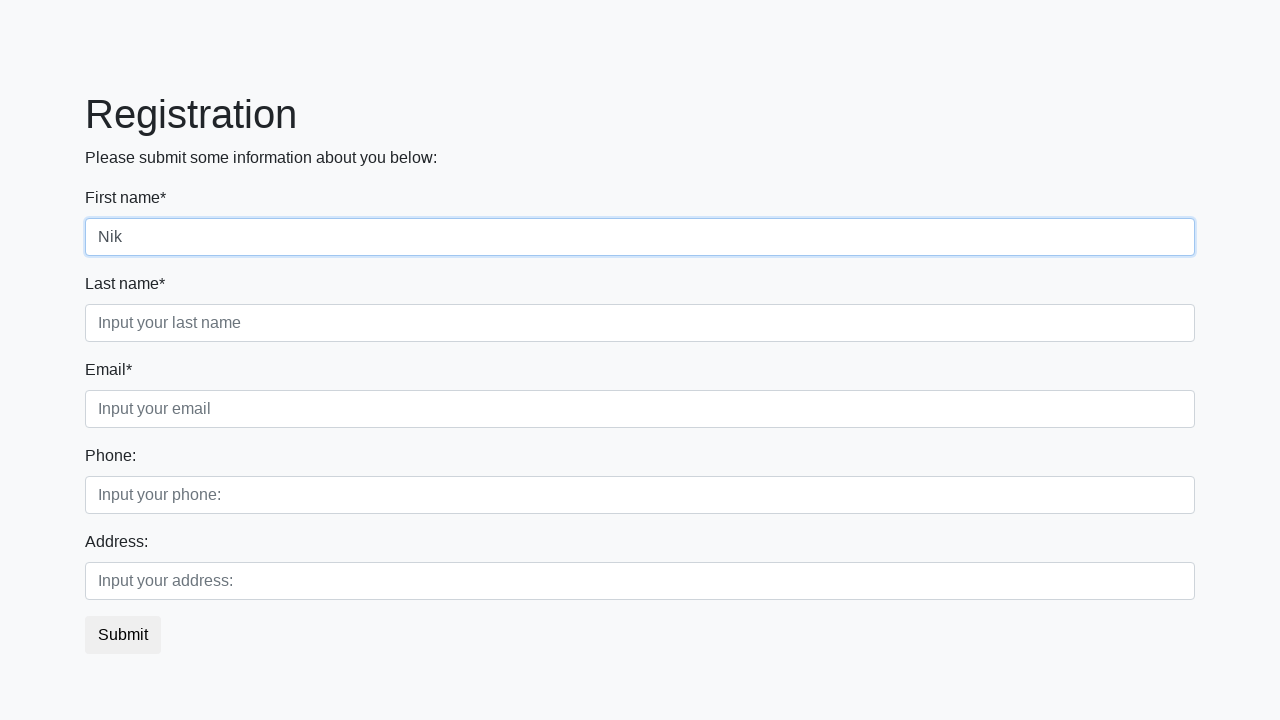

Filled last name field with 'Krupin' on [placeholder='Input your last name']
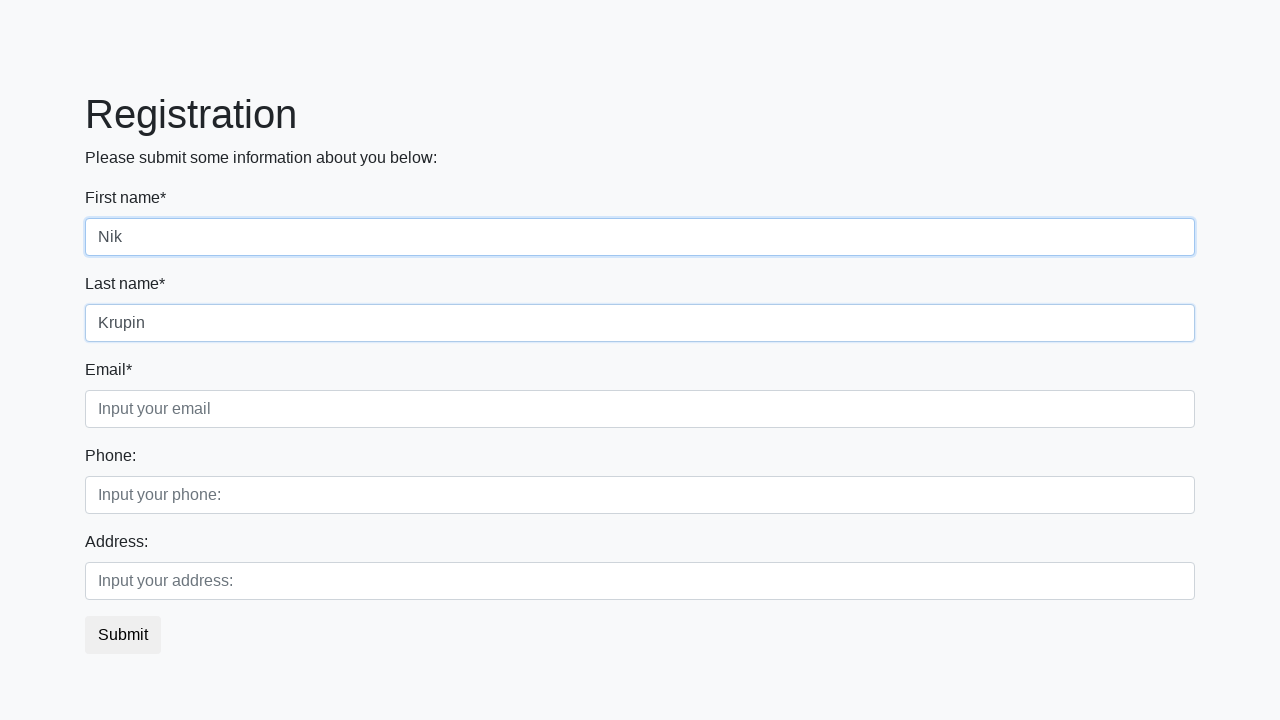

Filled email field with 'nik@mail.com' on [placeholder='Input your email']
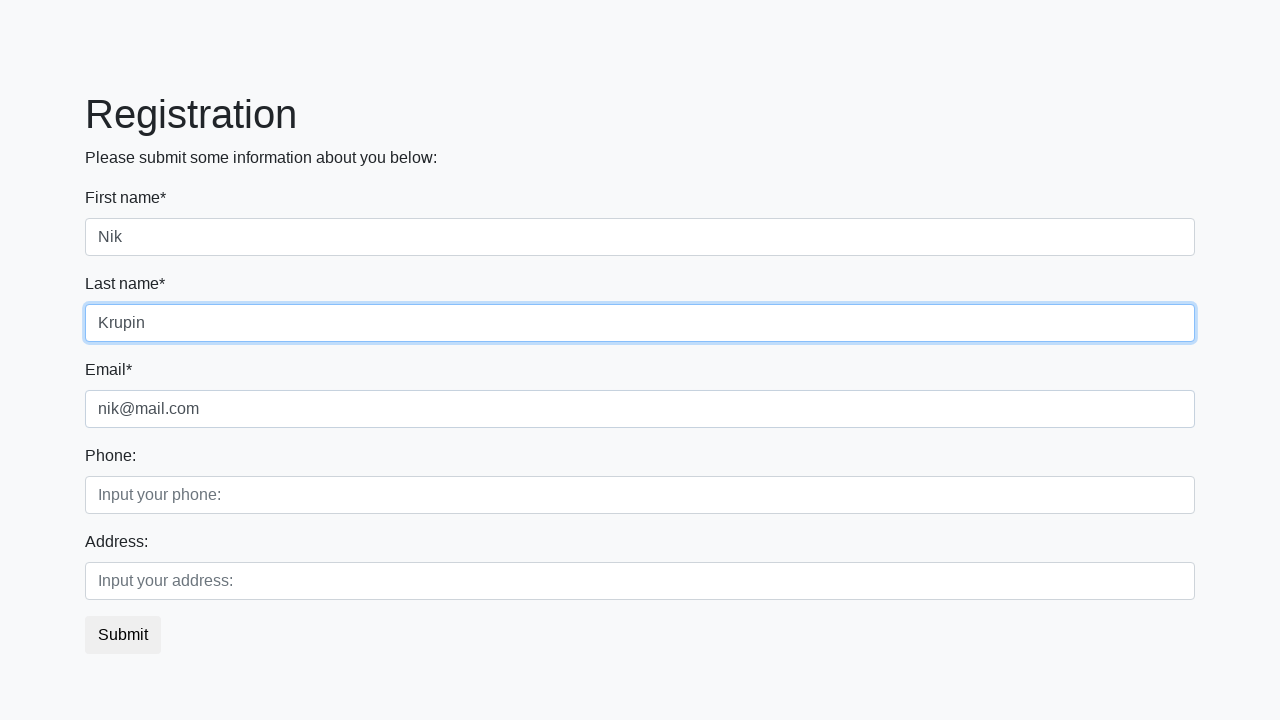

Clicked submit button to register at (123, 635) on .btn.btn-default
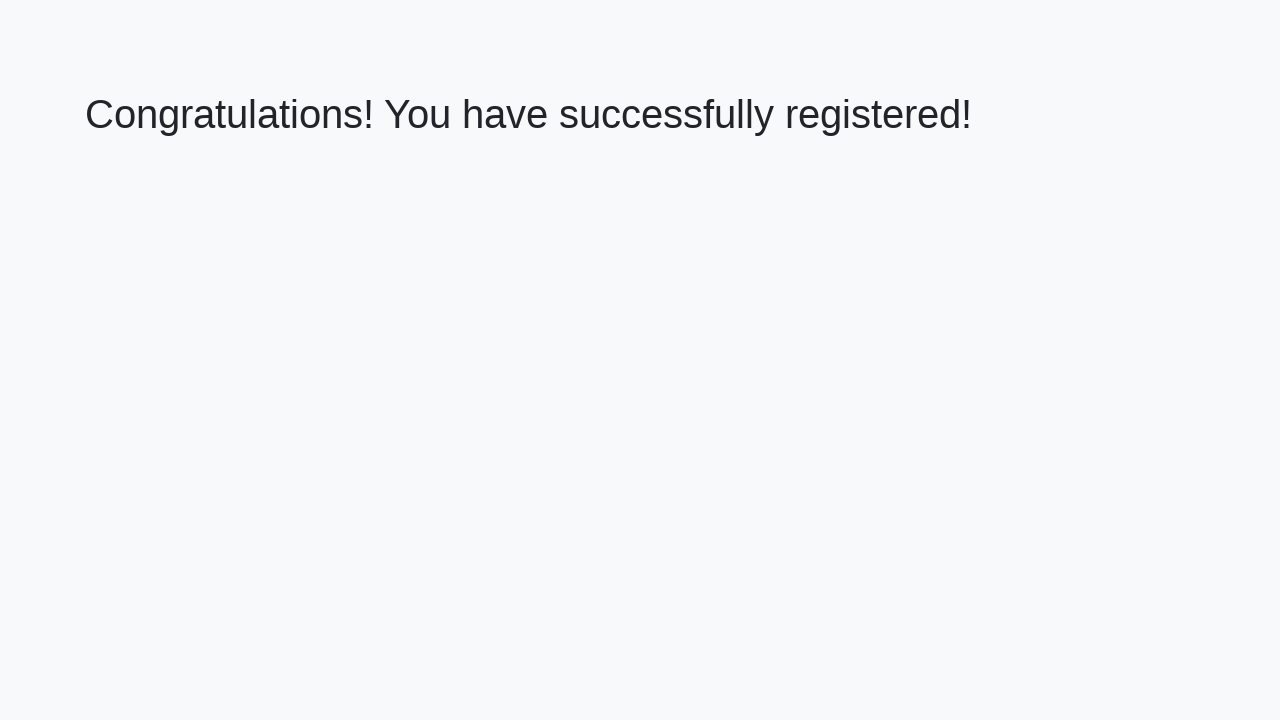

Success message heading appeared
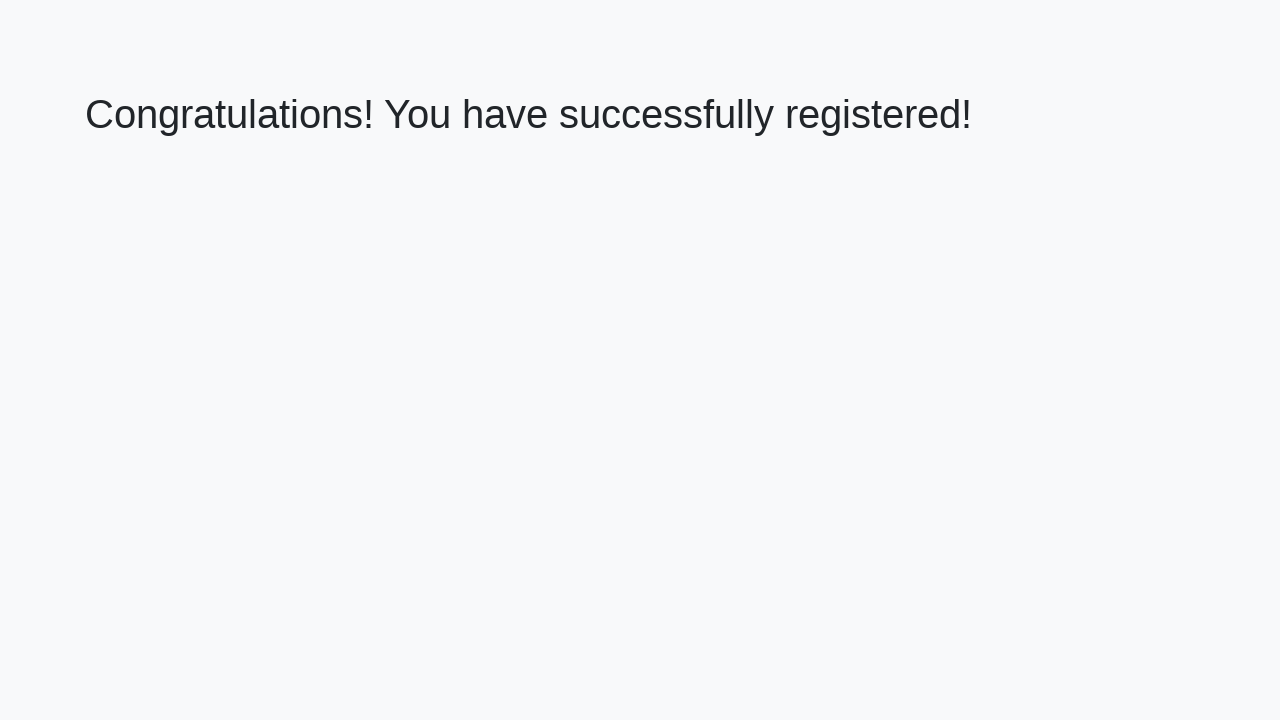

Retrieved success message text: 'Congratulations! You have successfully registered!'
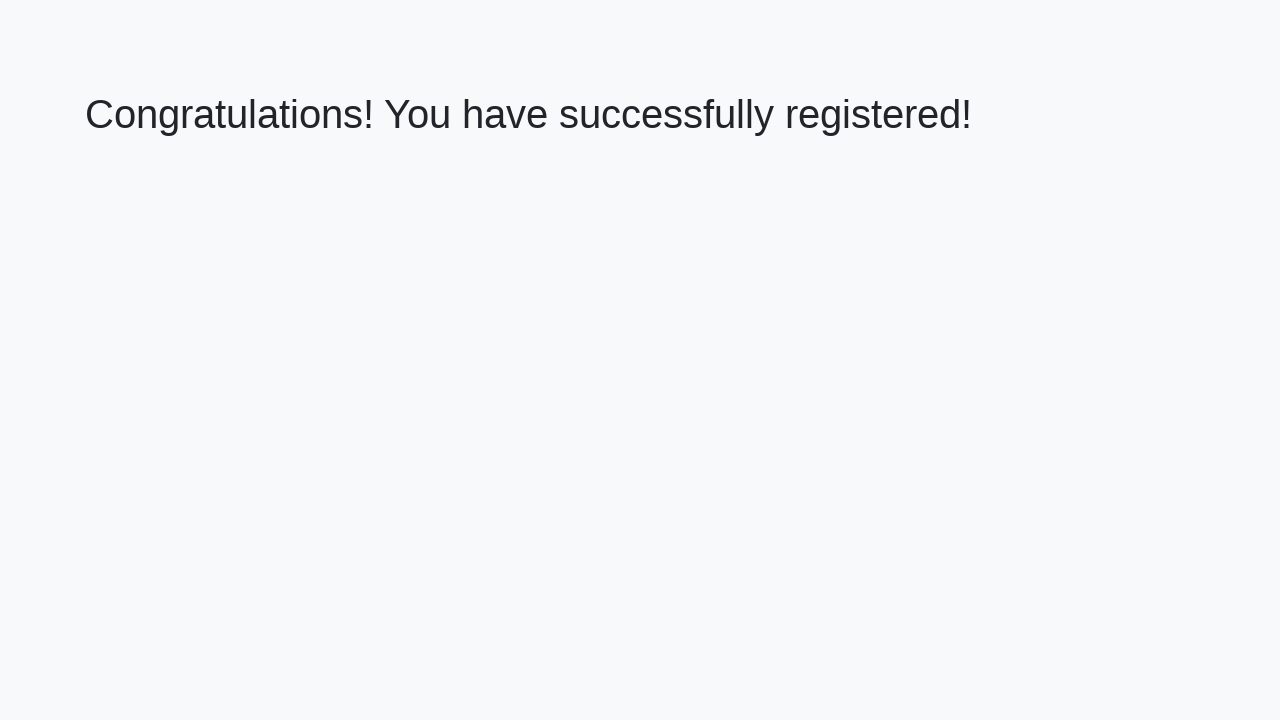

Verified success message matches expected text
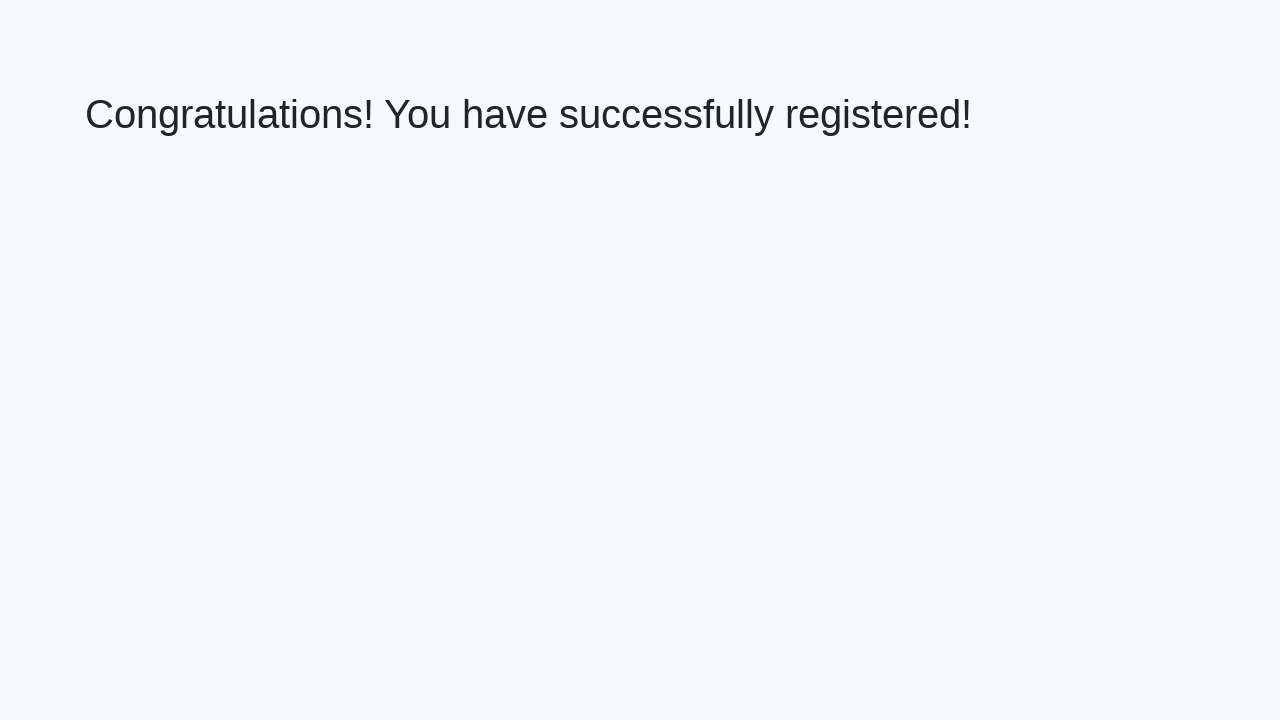

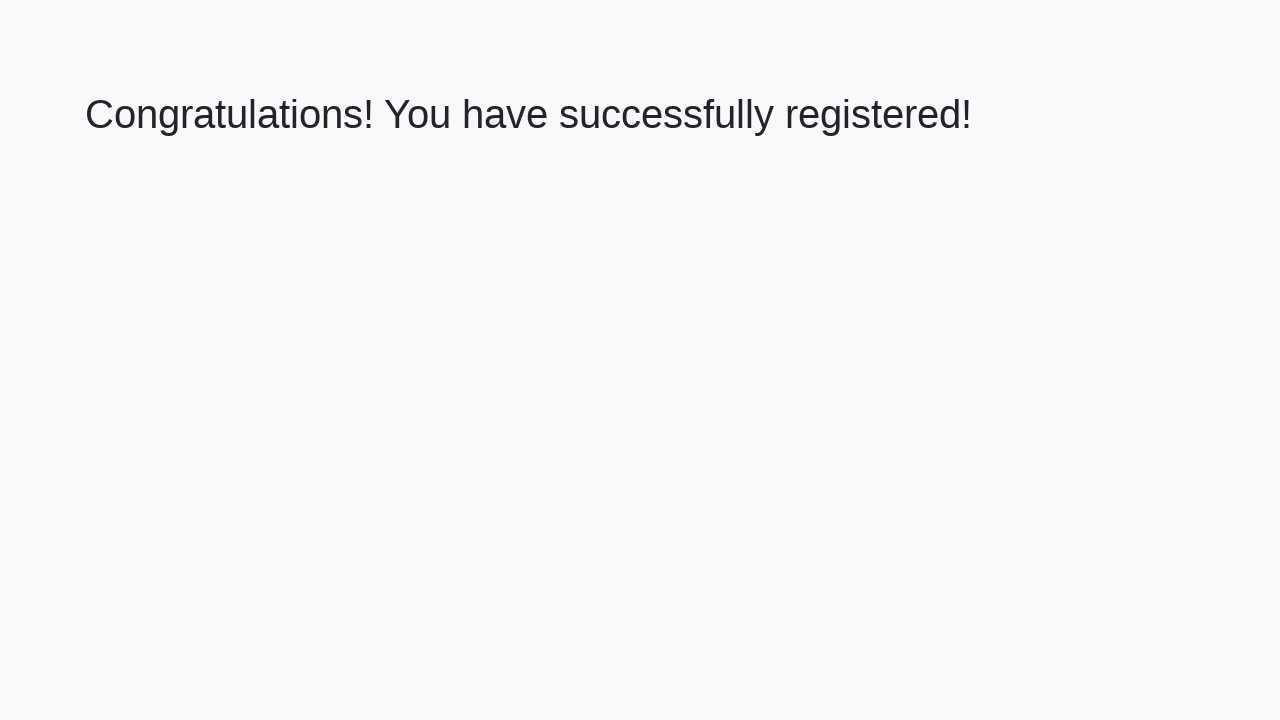